Tests a web form by entering text in a text box and clicking the submit button, then verifying the success message is displayed

Starting URL: https://www.selenium.dev/selenium/web/web-form.html

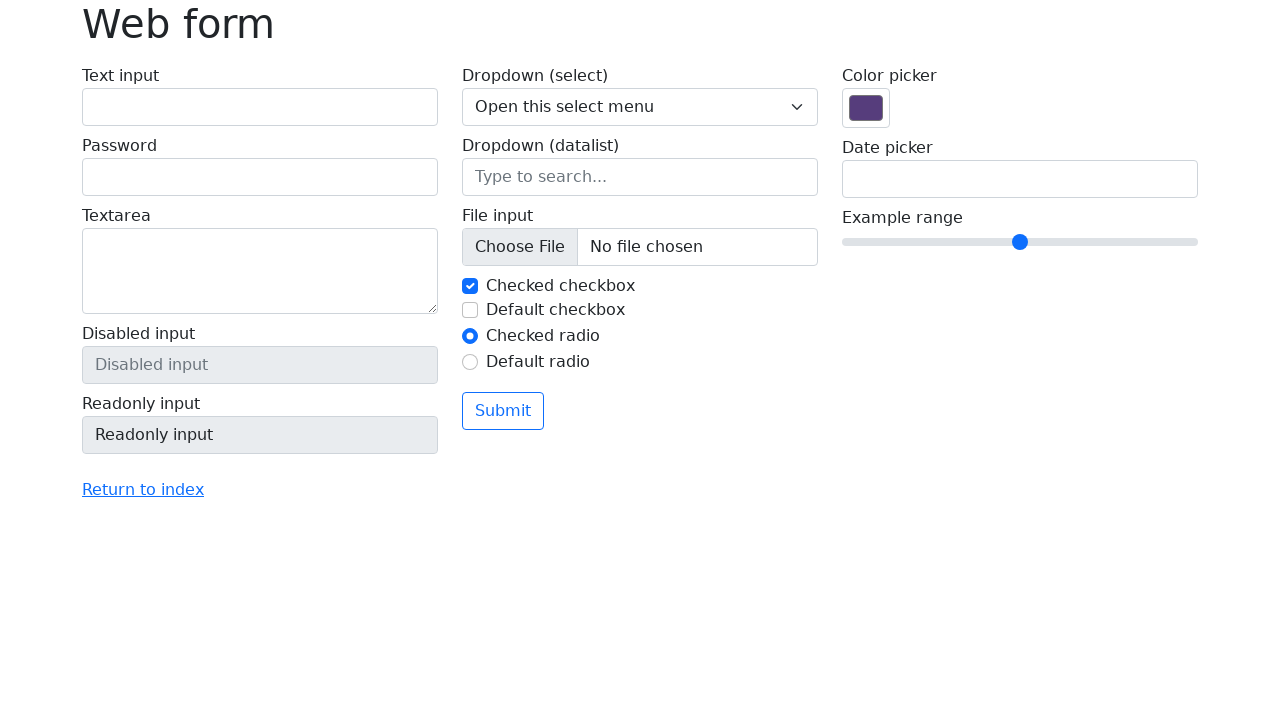

Verified page title is 'Web form'
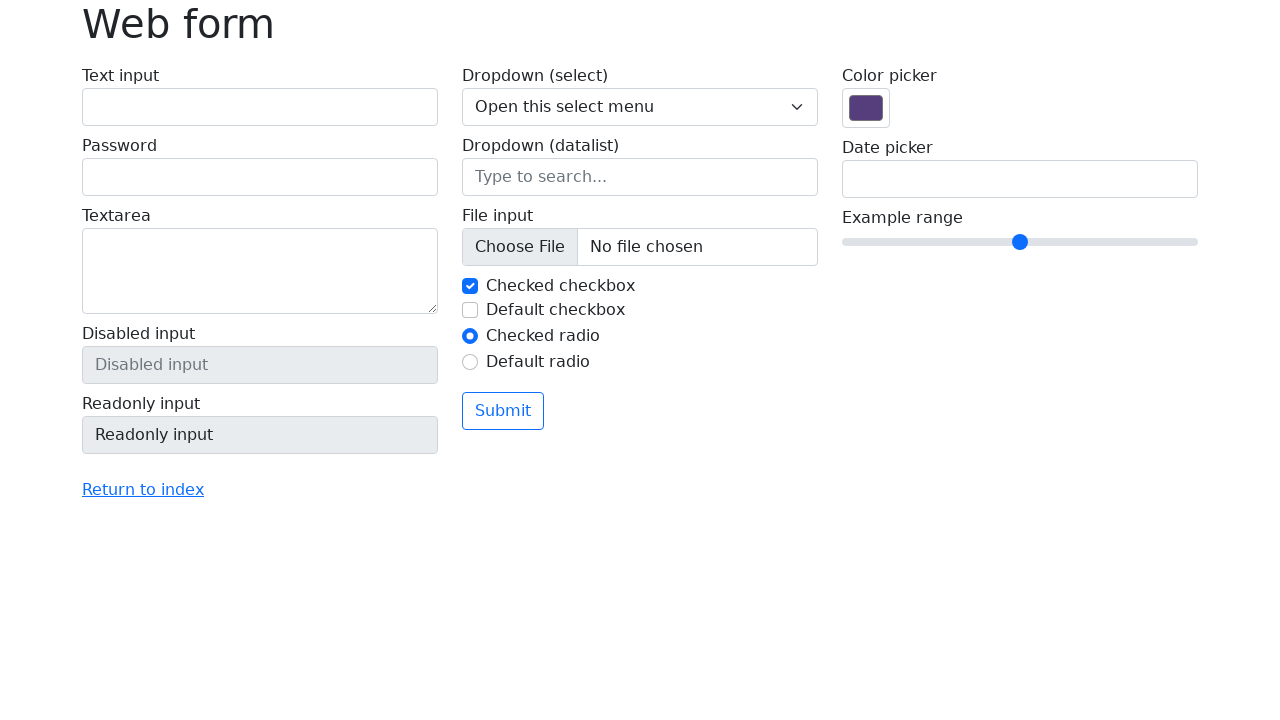

Filled text box with 'Selenium' on input[name='my-text']
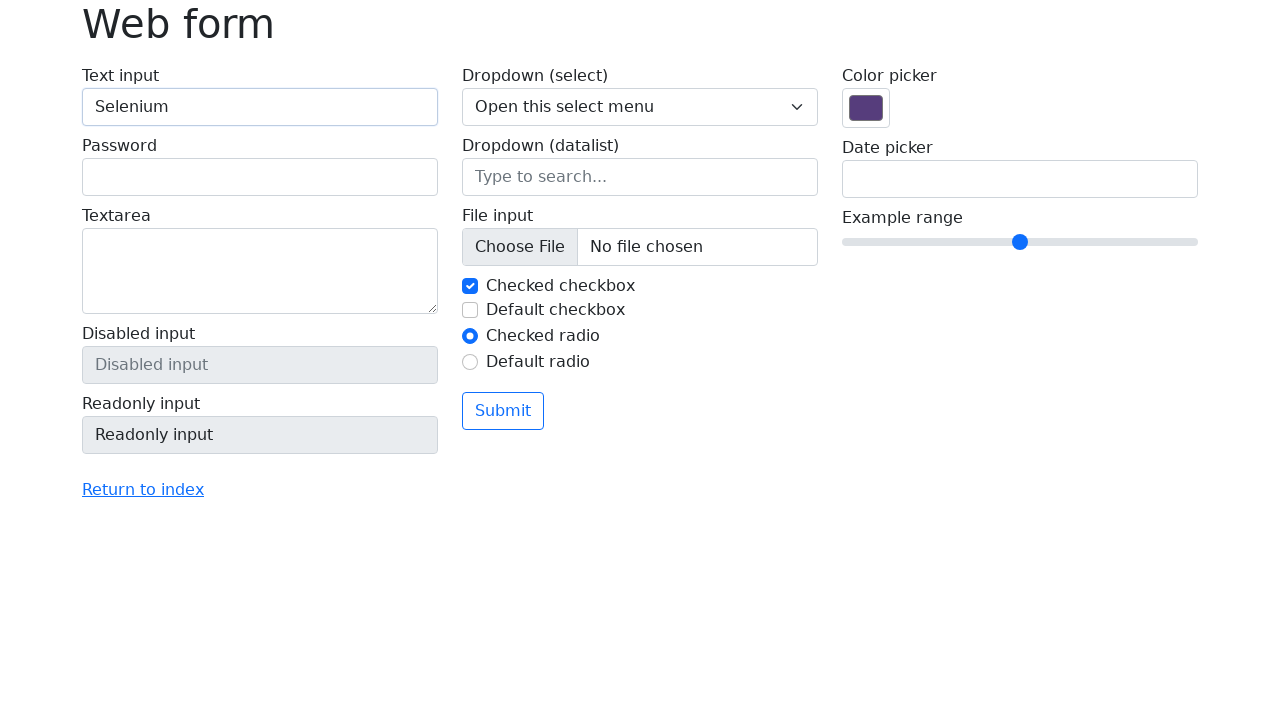

Clicked the submit button at (503, 411) on button
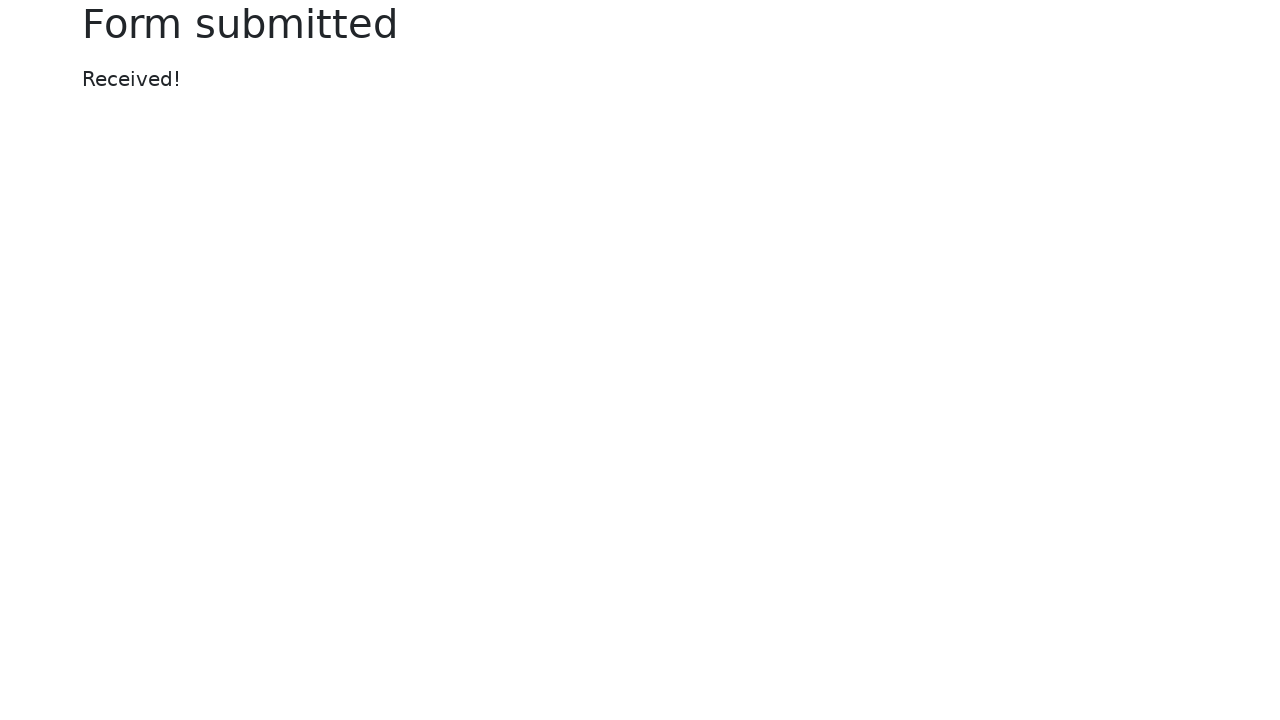

Success message element loaded
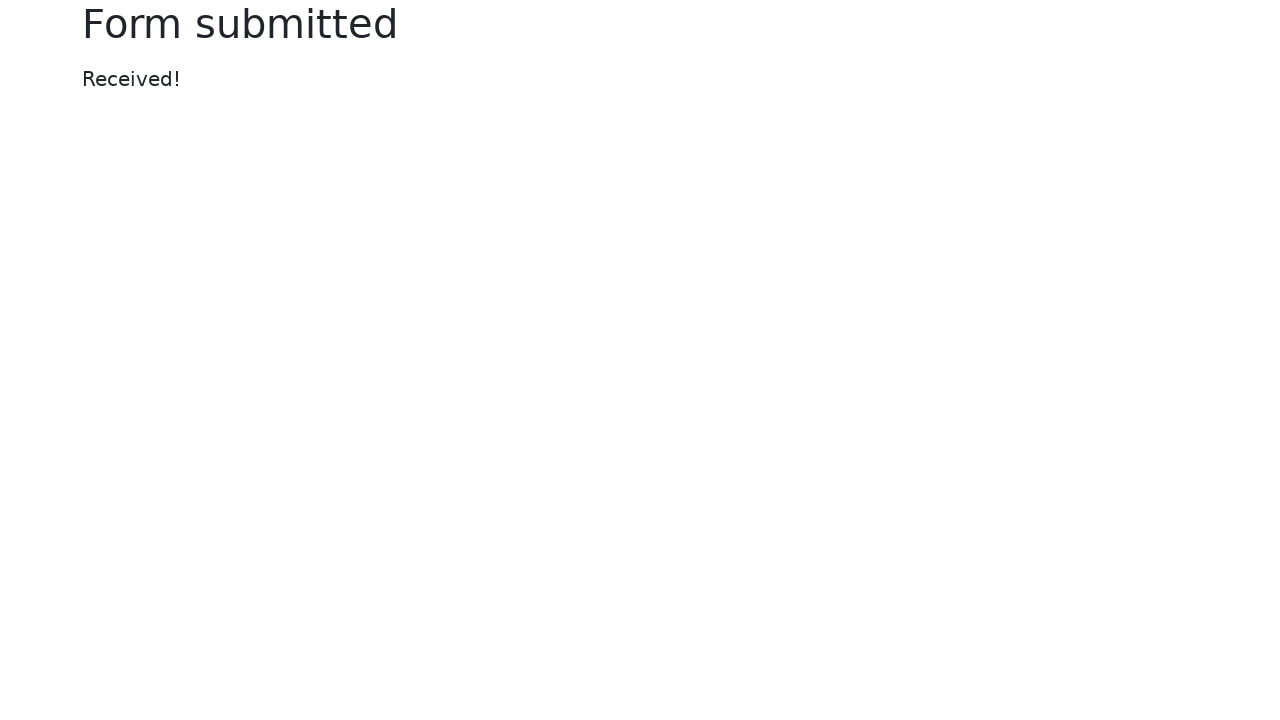

Retrieved success message text
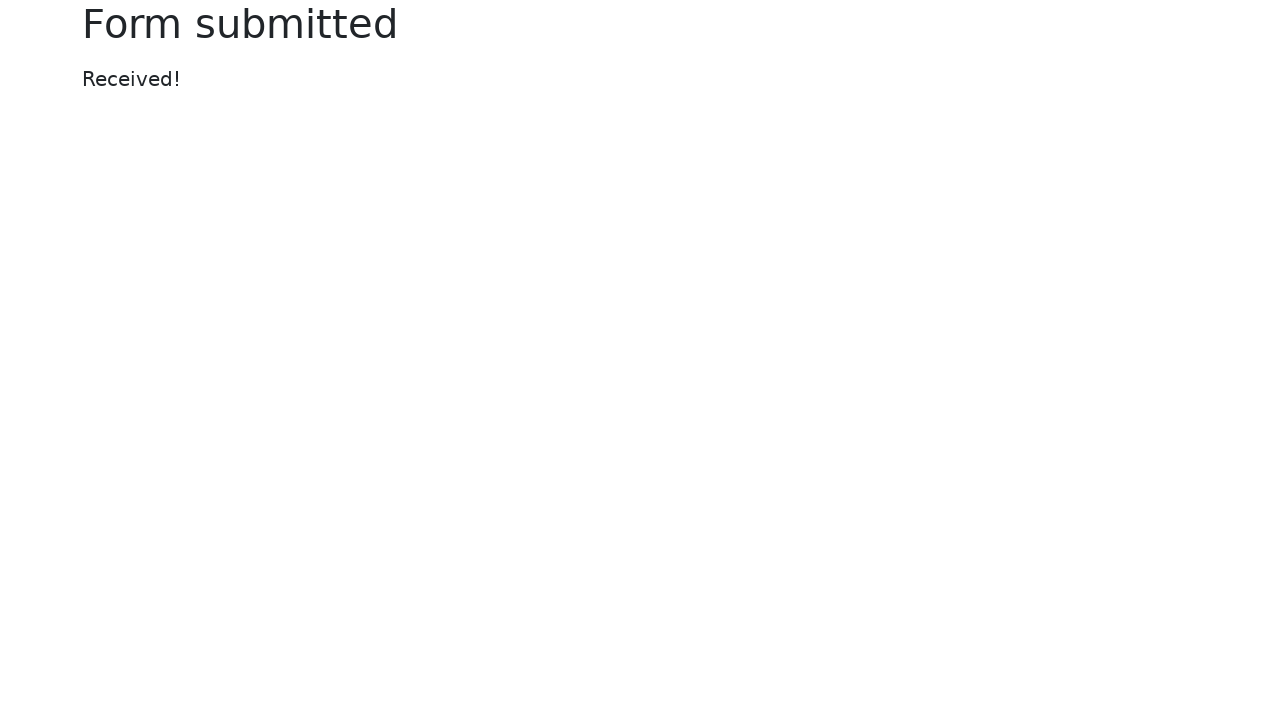

Verified success message displays 'Received!'
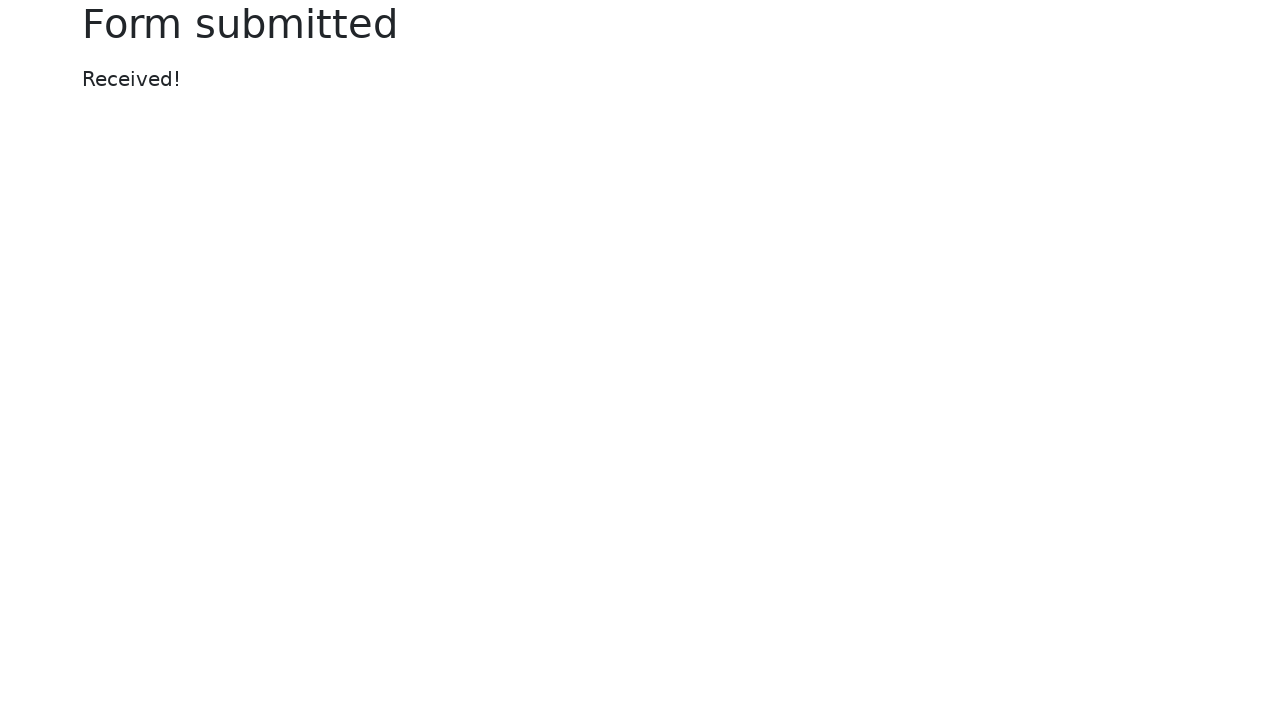

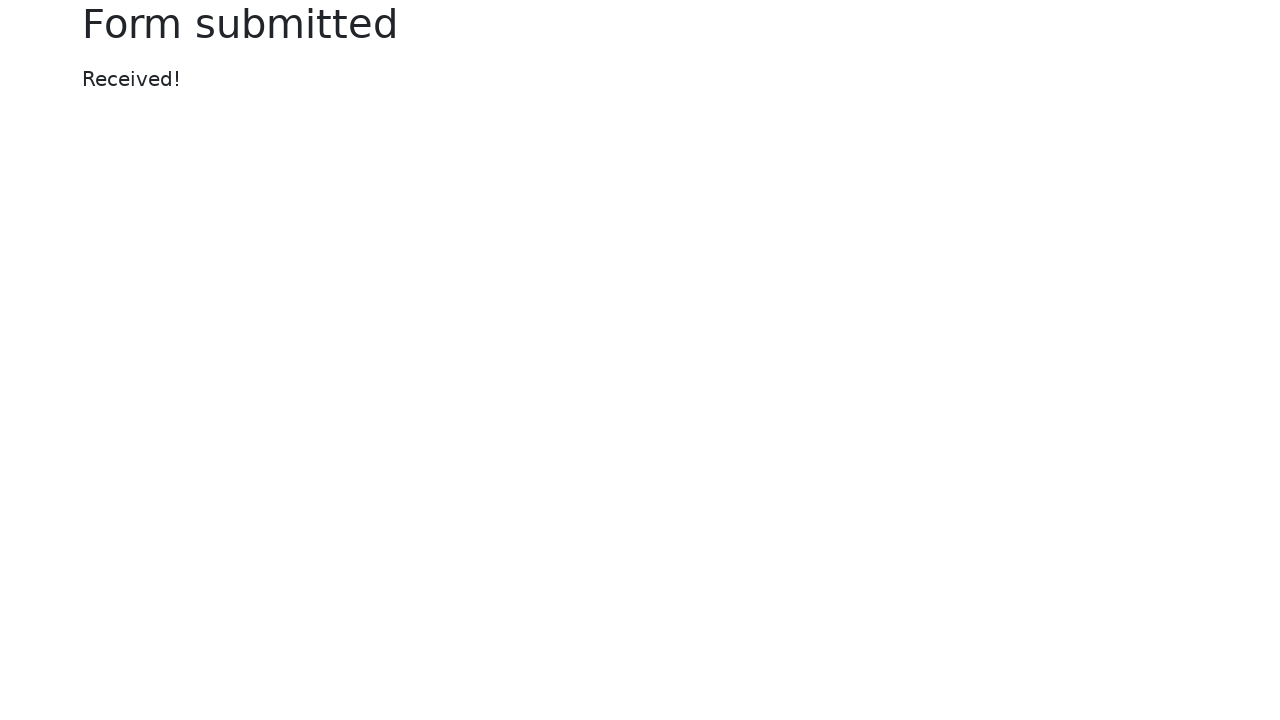